Navigates to the Selenium website and scrolls to the "Support the Selenium Project" section

Starting URL: https://www.selenium.dev/

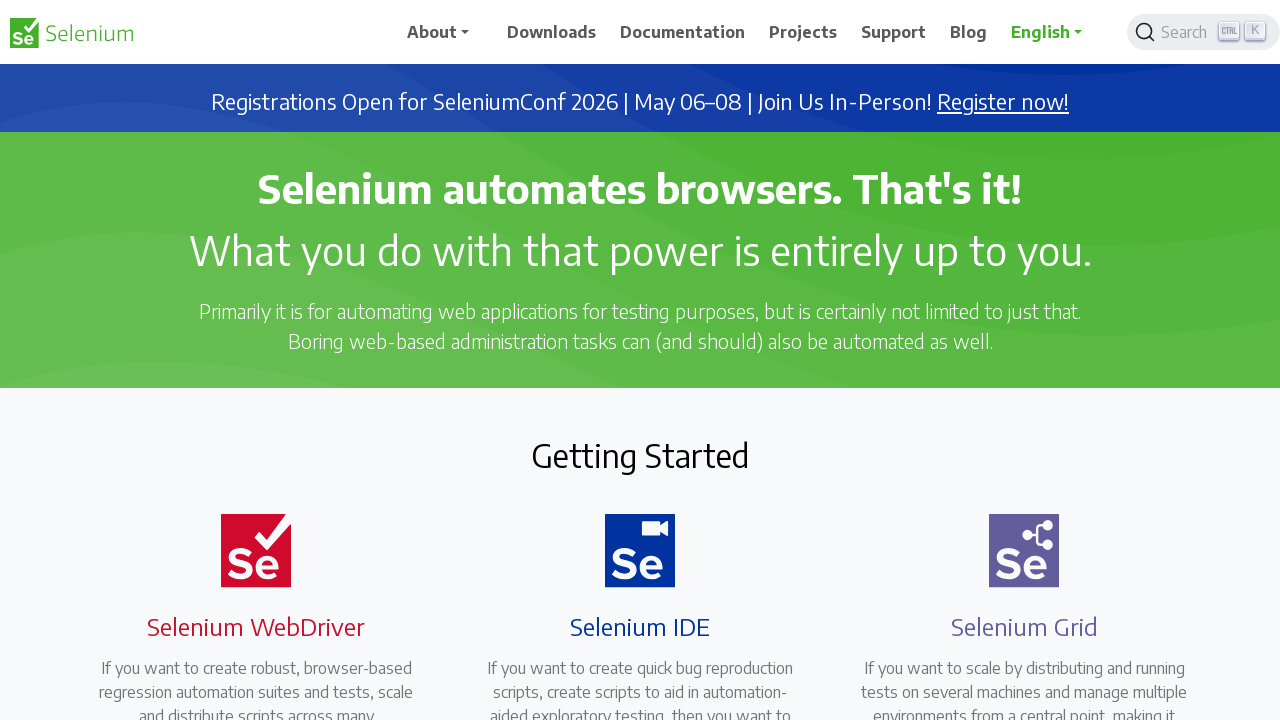

Located the 'Support the Selenium Project' heading element
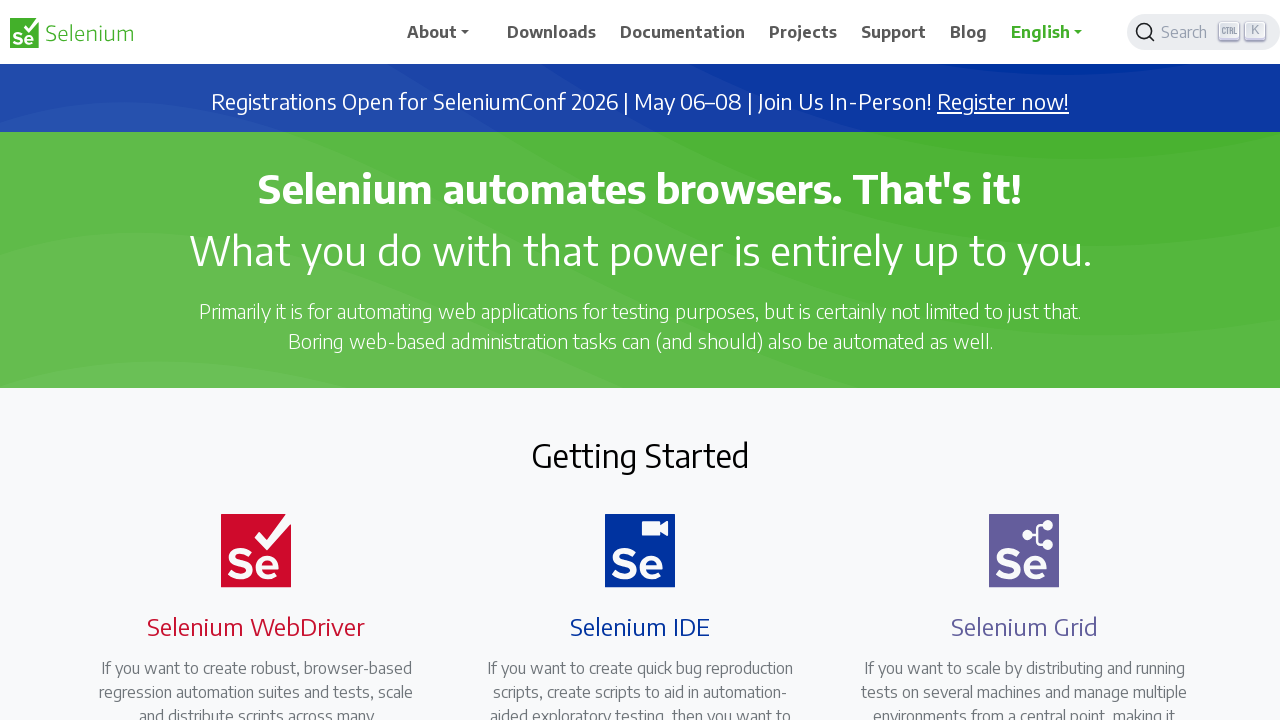

Scrolled to the 'Support the Selenium Project' section
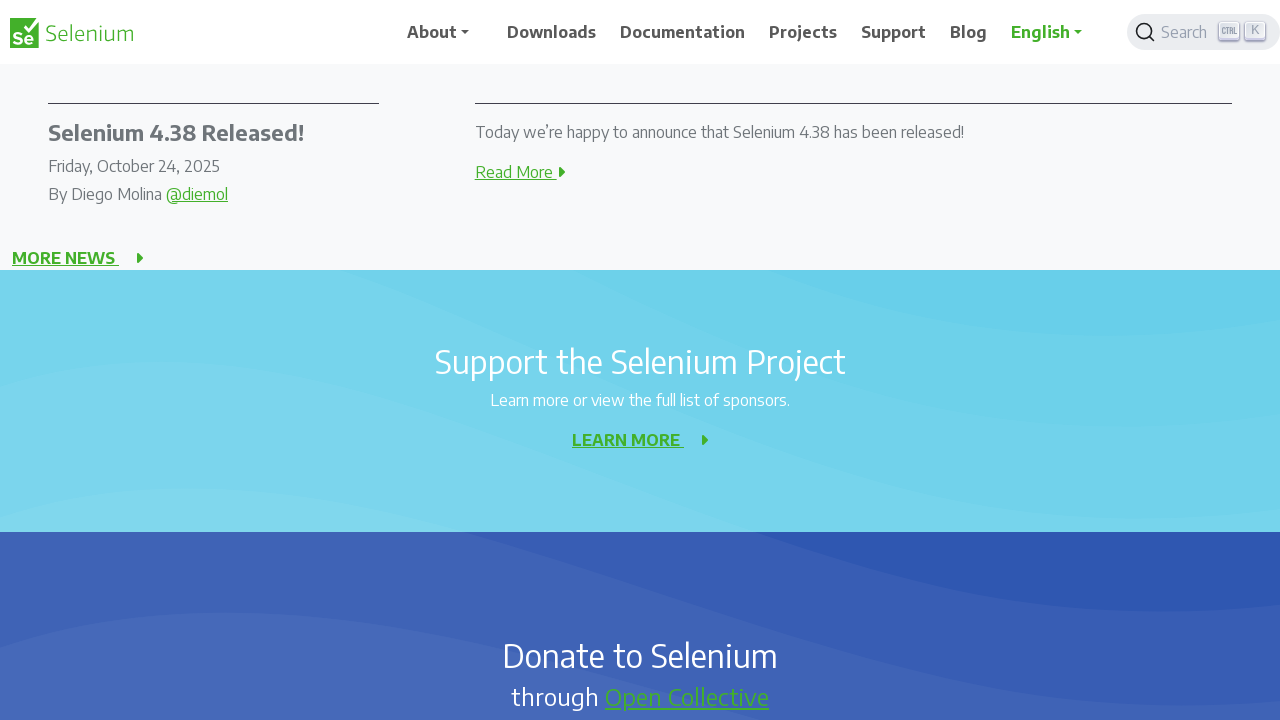

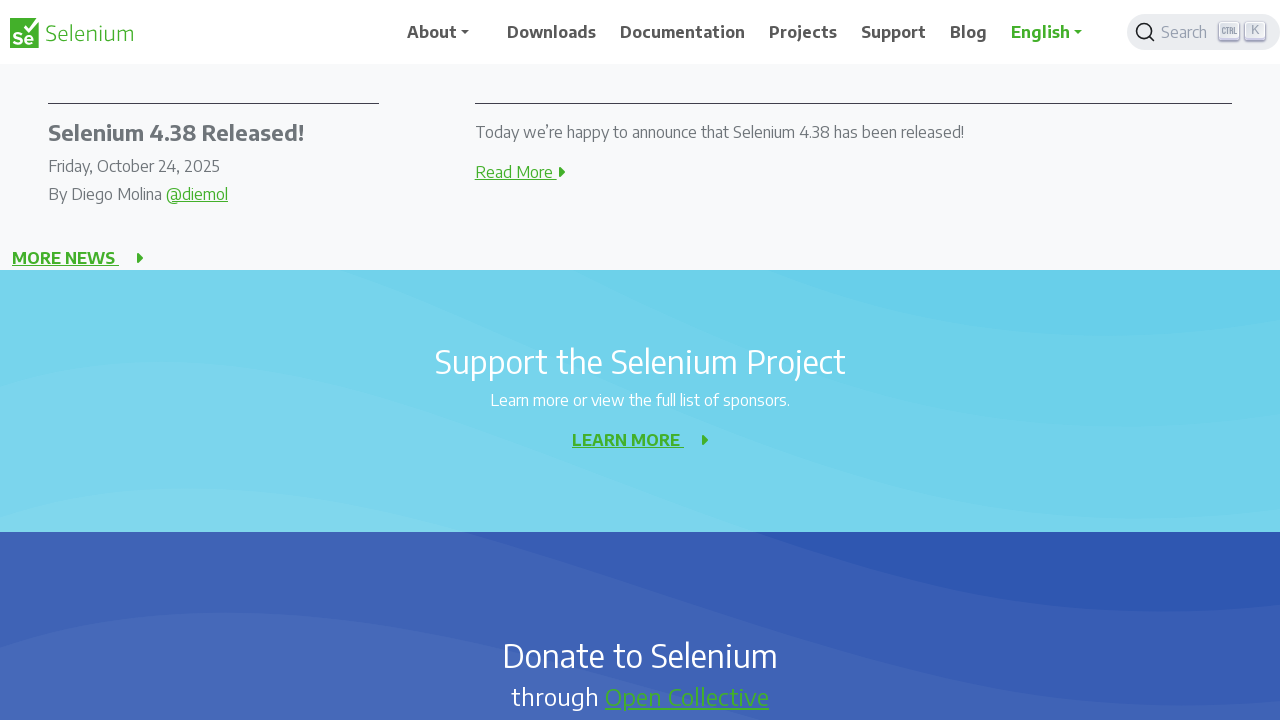